Tests the DOI to URL conversion functionality by submitting a DOI to the dx.doi.org resolver service

Starting URL: https://dx.doi.org/

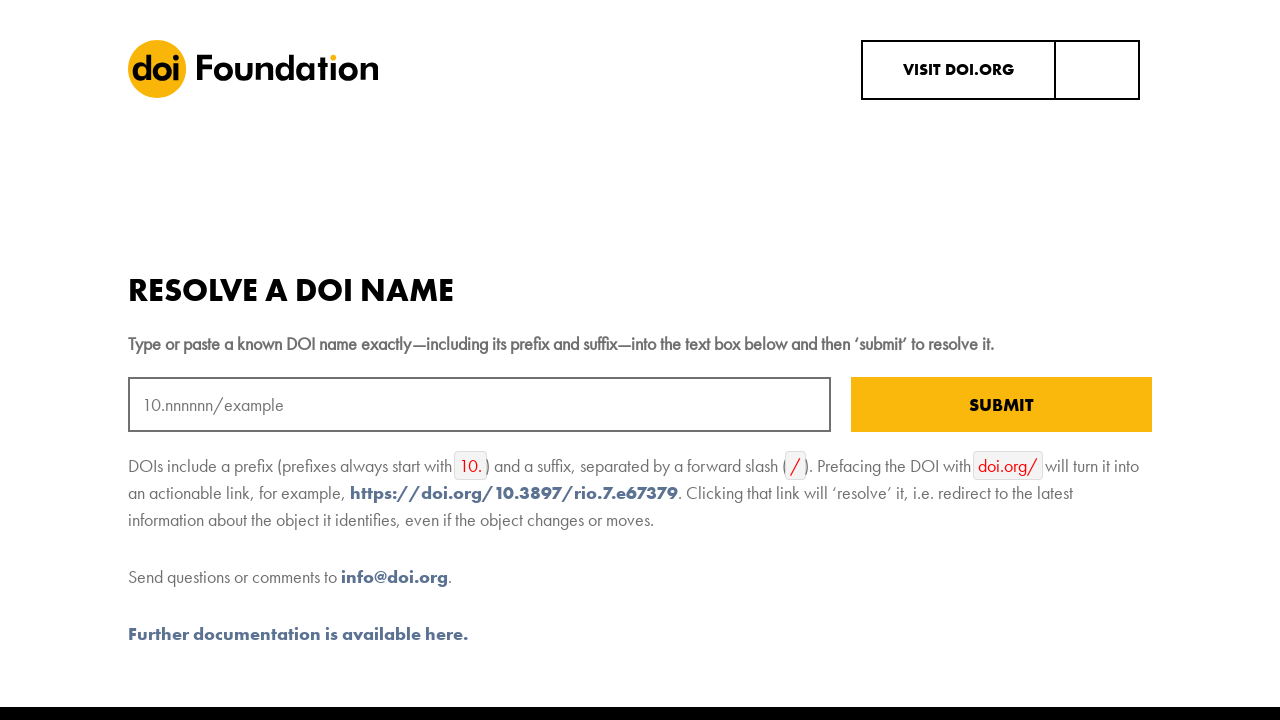

Filled DOI input field with '10.1038/nature12373' on #nameID
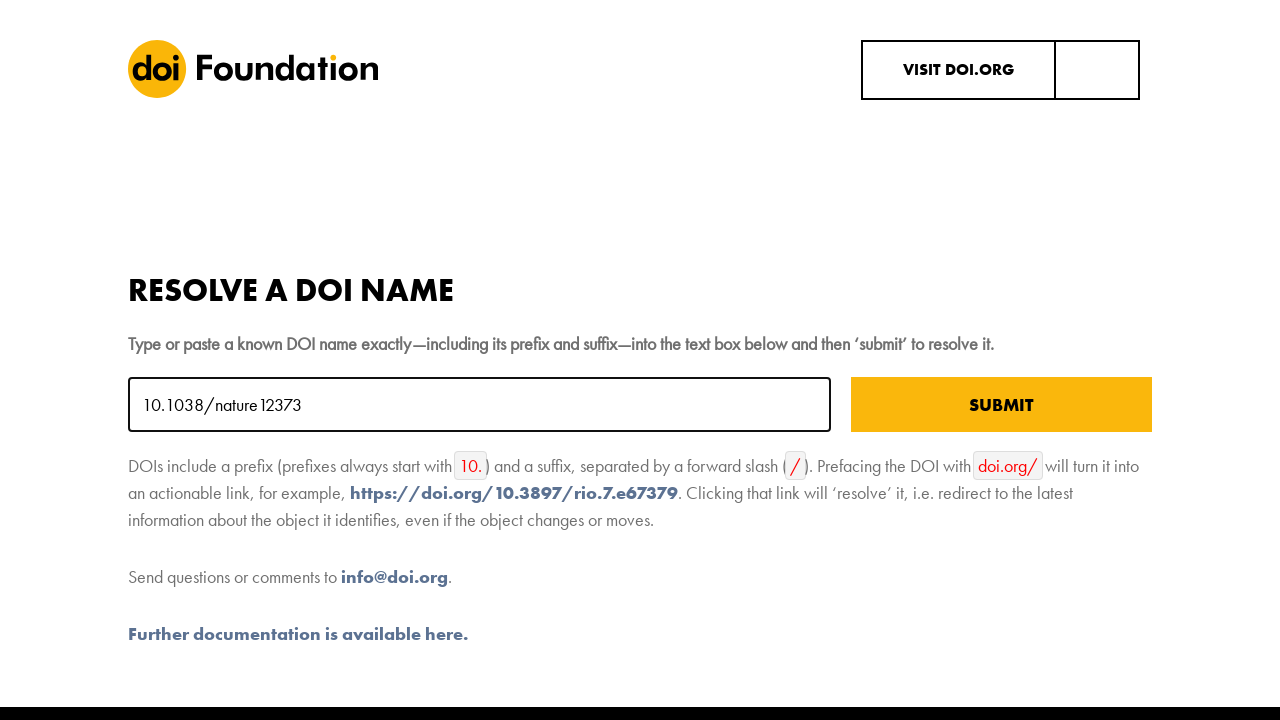

Pressed Enter to submit DOI for resolution on #nameID
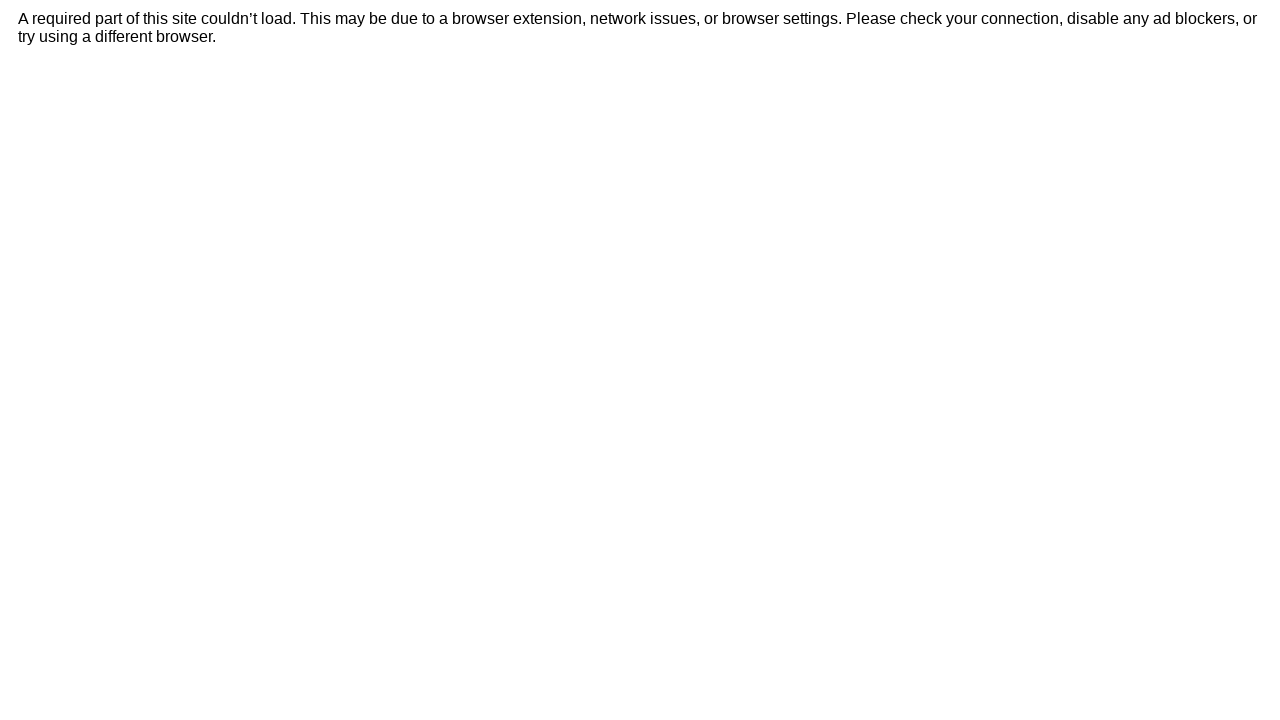

Waited for page navigation to complete (networkidle)
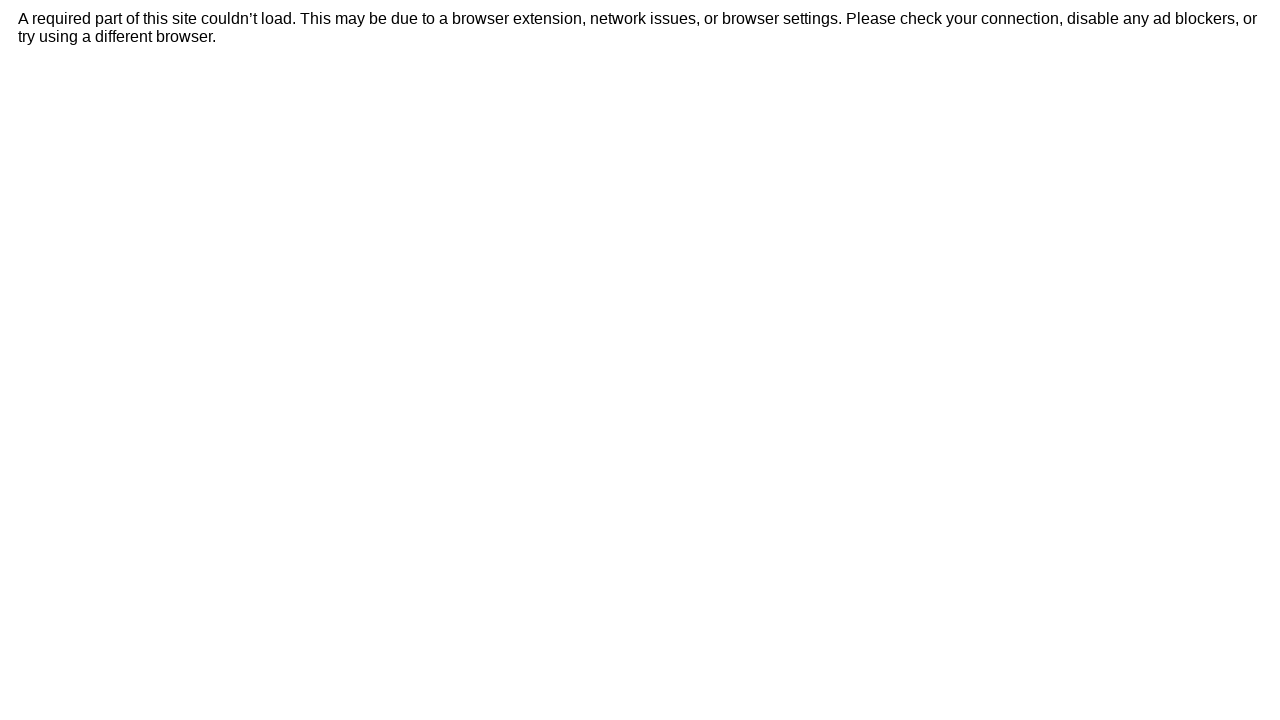

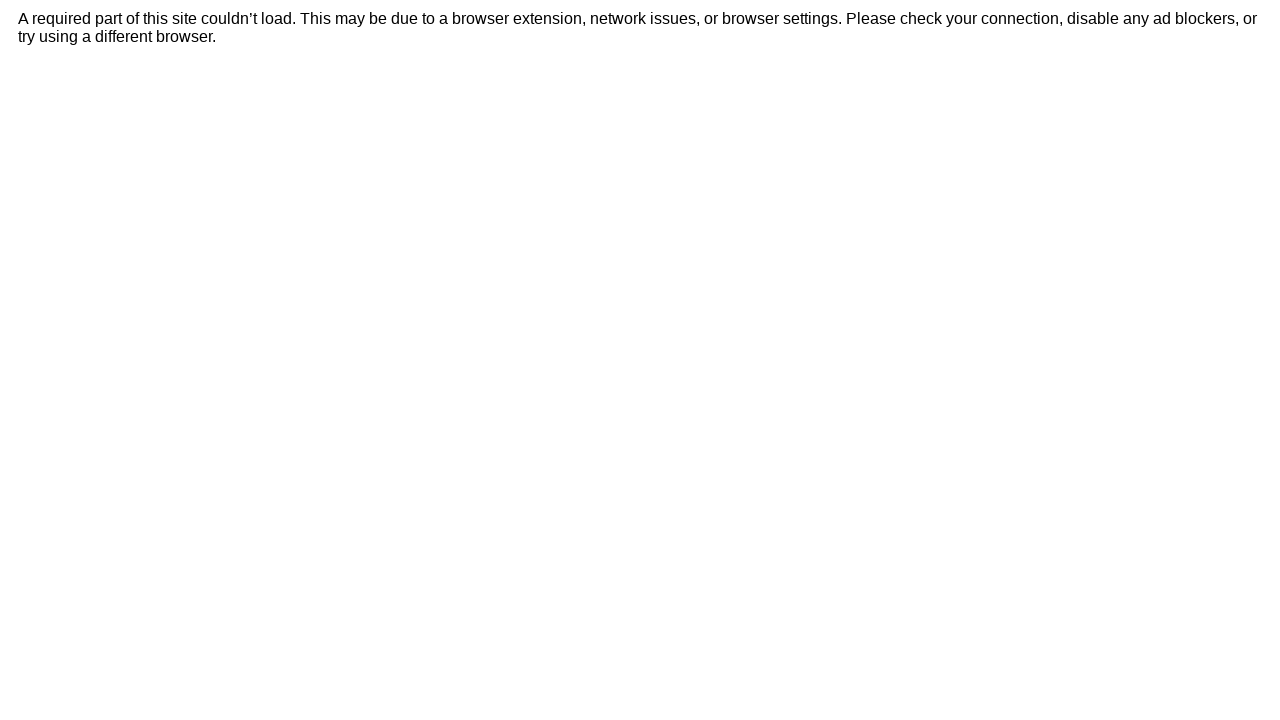